Tests dynamic dropdown functionality by selecting an origin city (Mumbai) and destination city (Coimbatore) from cascading dropdown menus on a flight booking practice site.

Starting URL: https://rahulshettyacademy.com/dropdownsPractise/

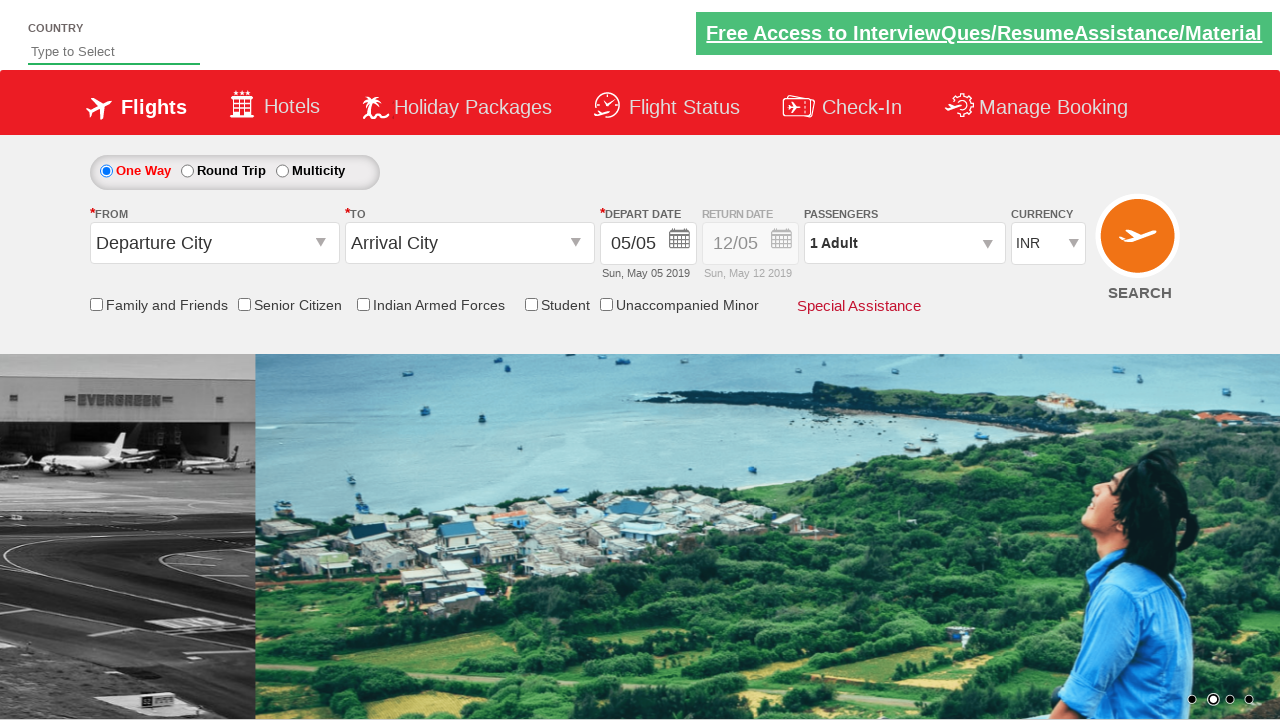

Clicked on origin station dropdown to open it at (214, 243) on #ctl00_mainContent_ddl_originStation1_CTXT
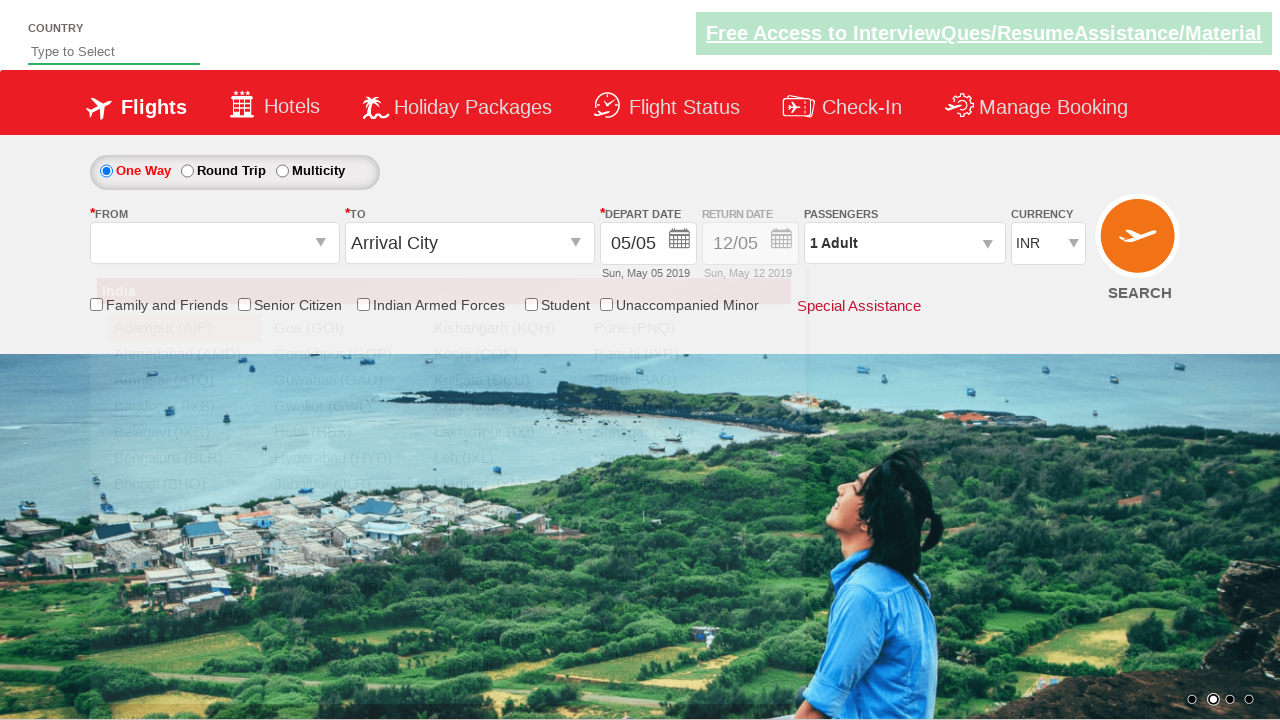

Selected Mumbai (BOM) as origin city at (504, 536) on xpath=//a[text()=' Mumbai (BOM)']
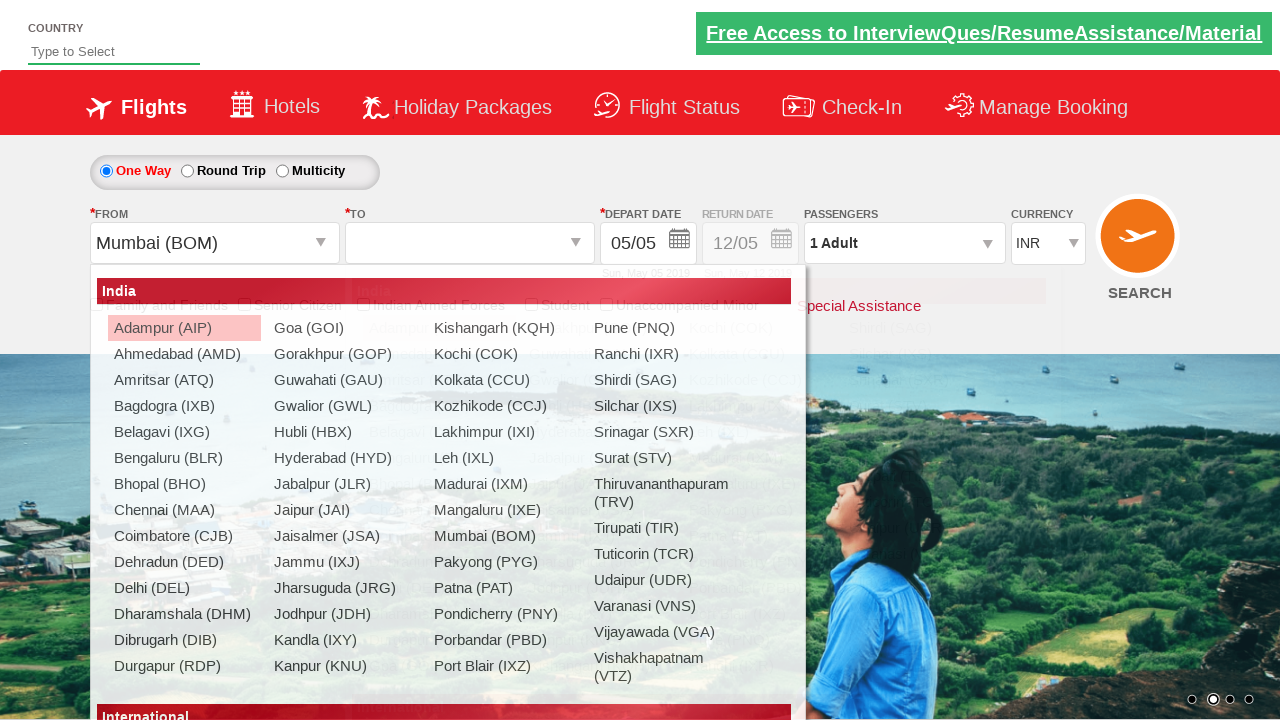

Selected Coimbatore (CJB) as destination city at (439, 536) on (//div[@class='dropdownDiv'])[3]//a[text()=' Coimbatore (CJB)']
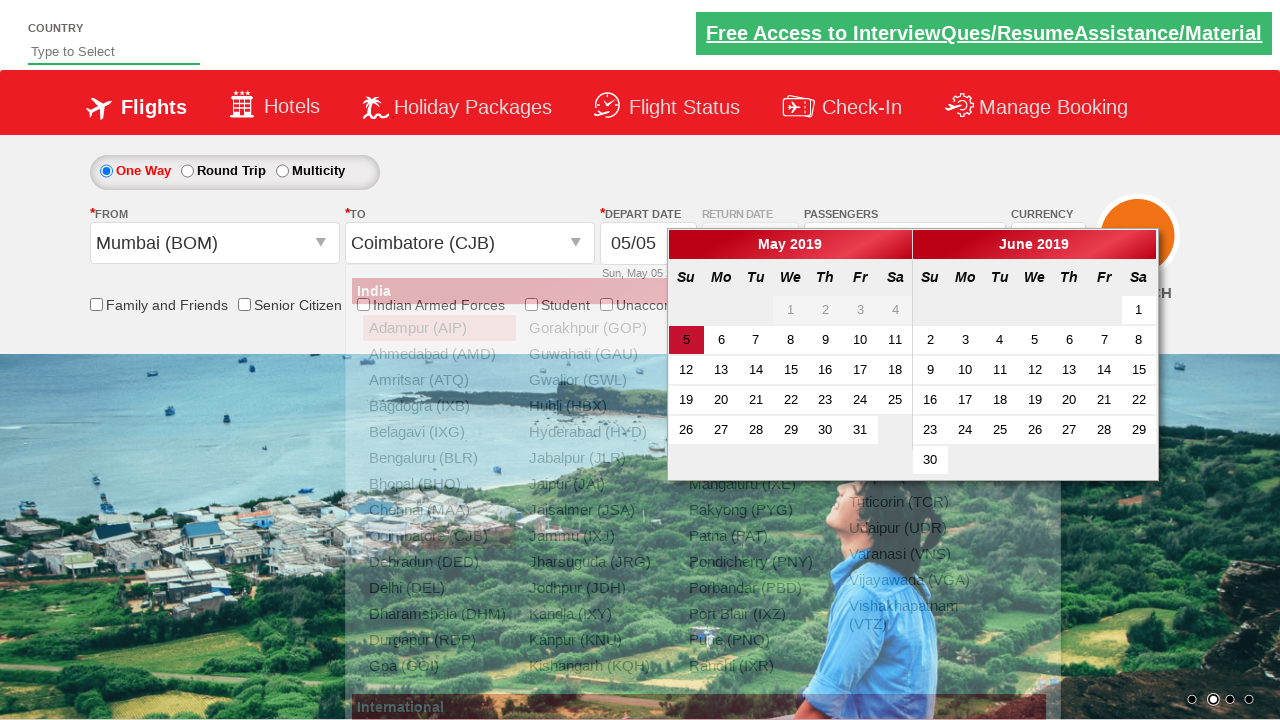

Waited for selection to complete
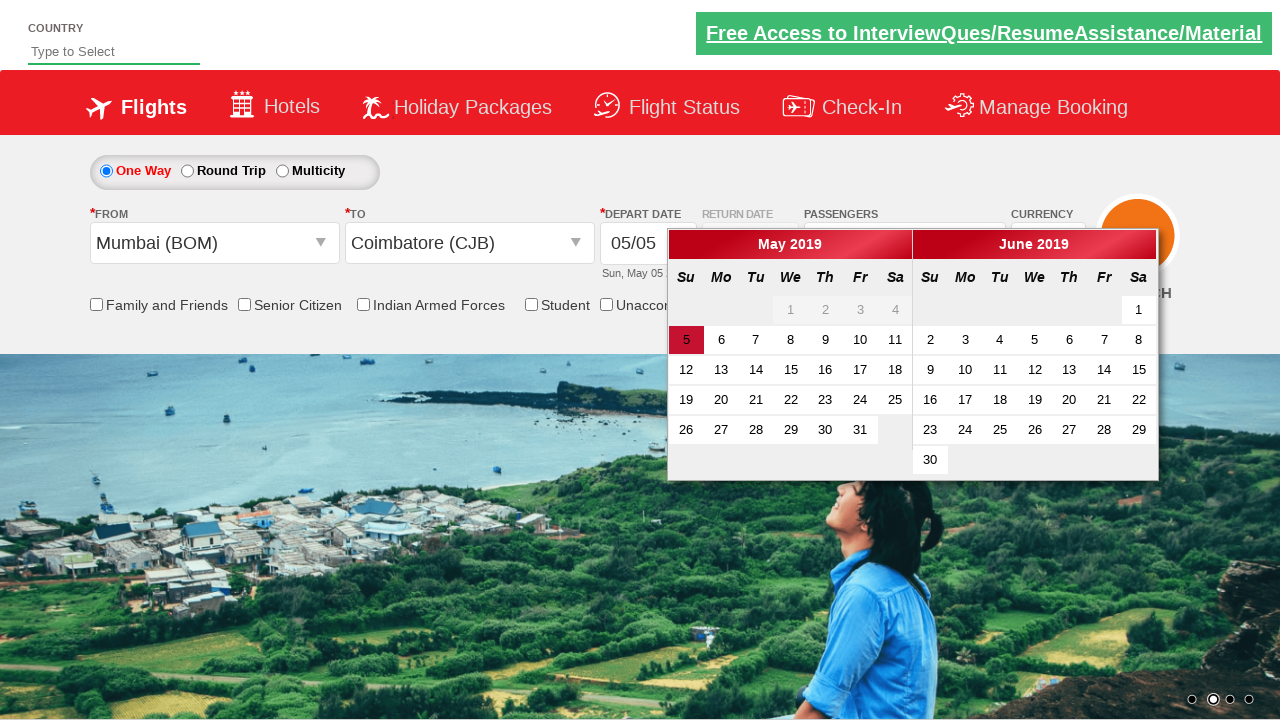

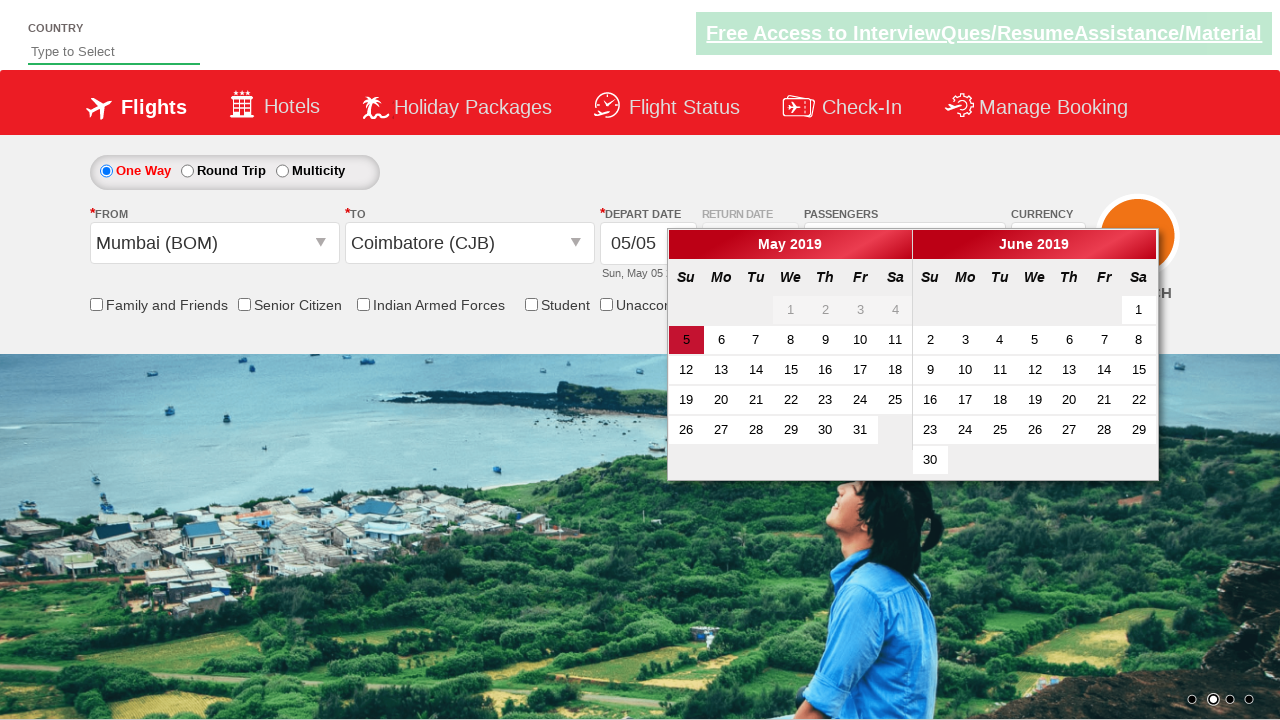